Navigates to BStackDemo e-commerce site, adds a product to cart, and verifies the cart displays with the correct product

Starting URL: https://www.bstackdemo.com

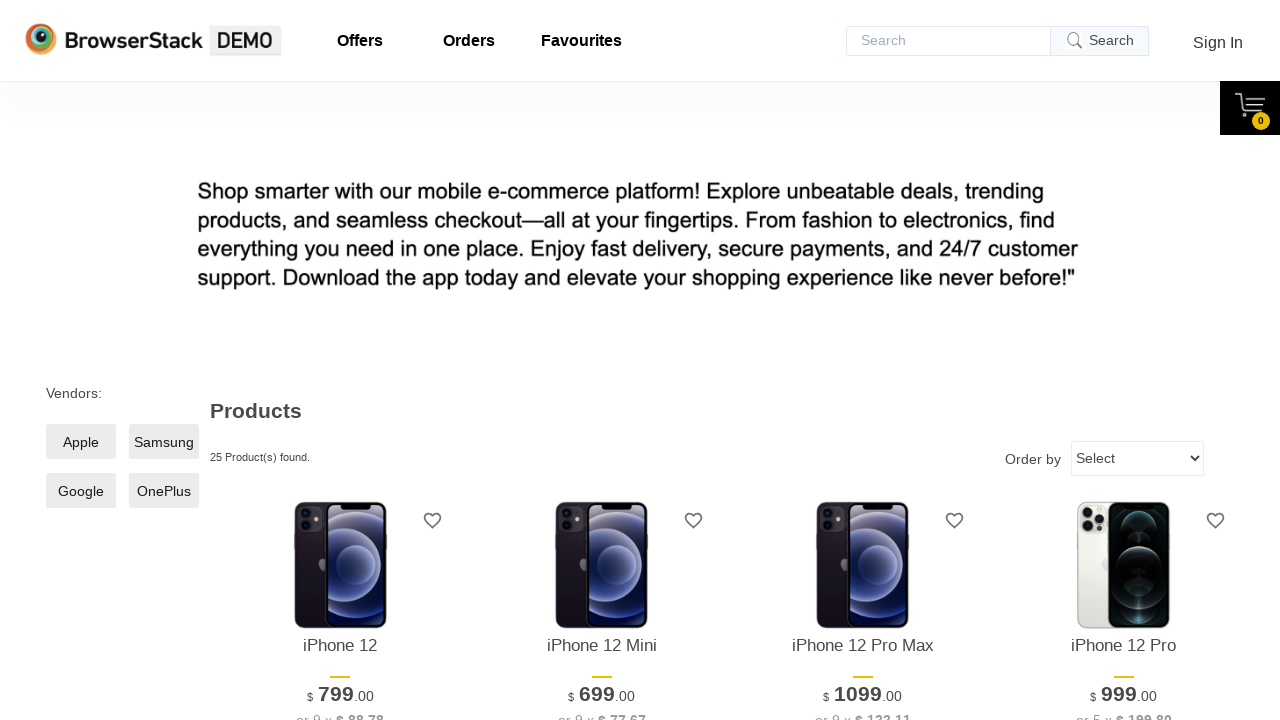

Waited for first product to be visible on the page
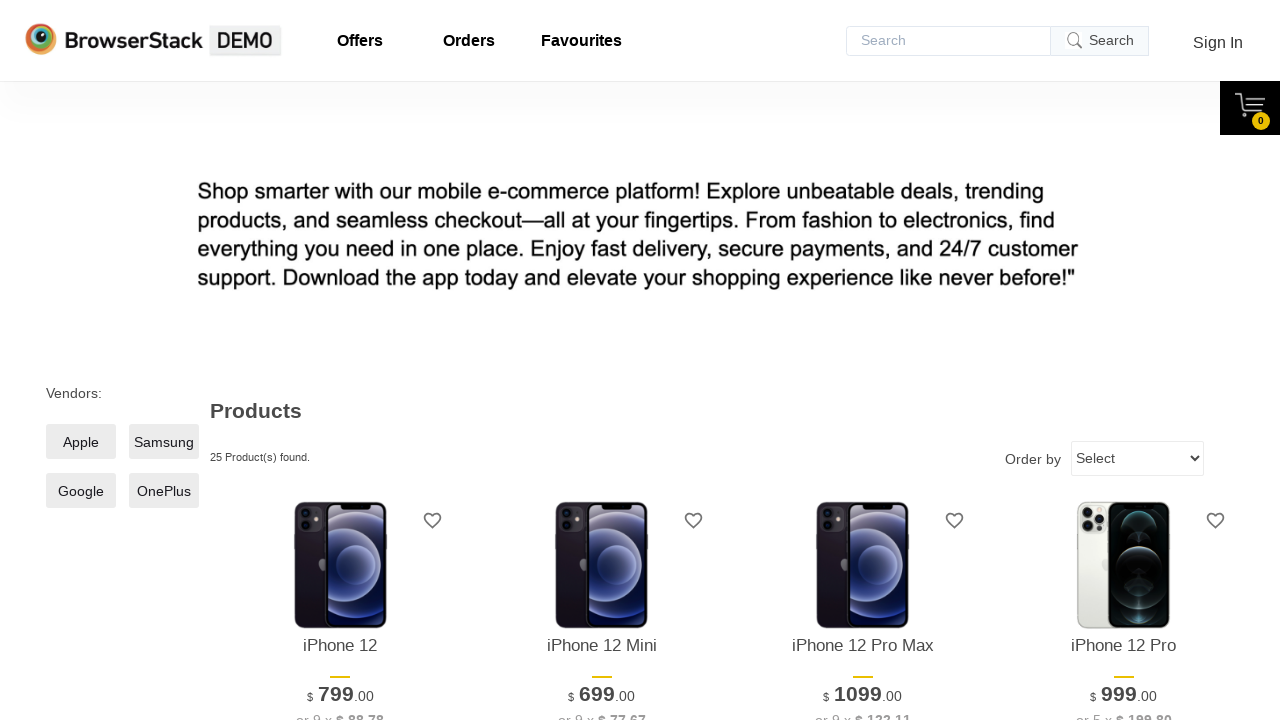

Clicked add to cart button for the first product at (340, 361) on xpath=//*[@id='1']/div[4]
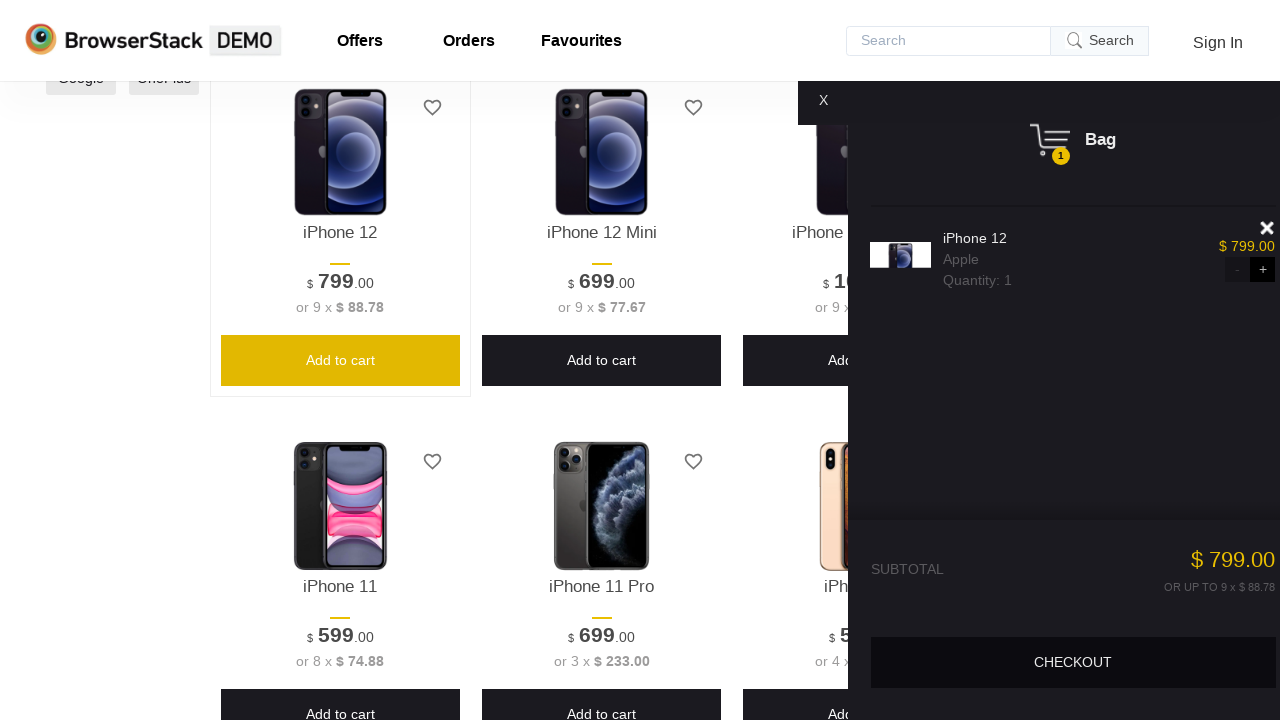

Verified cart is displayed with the added product
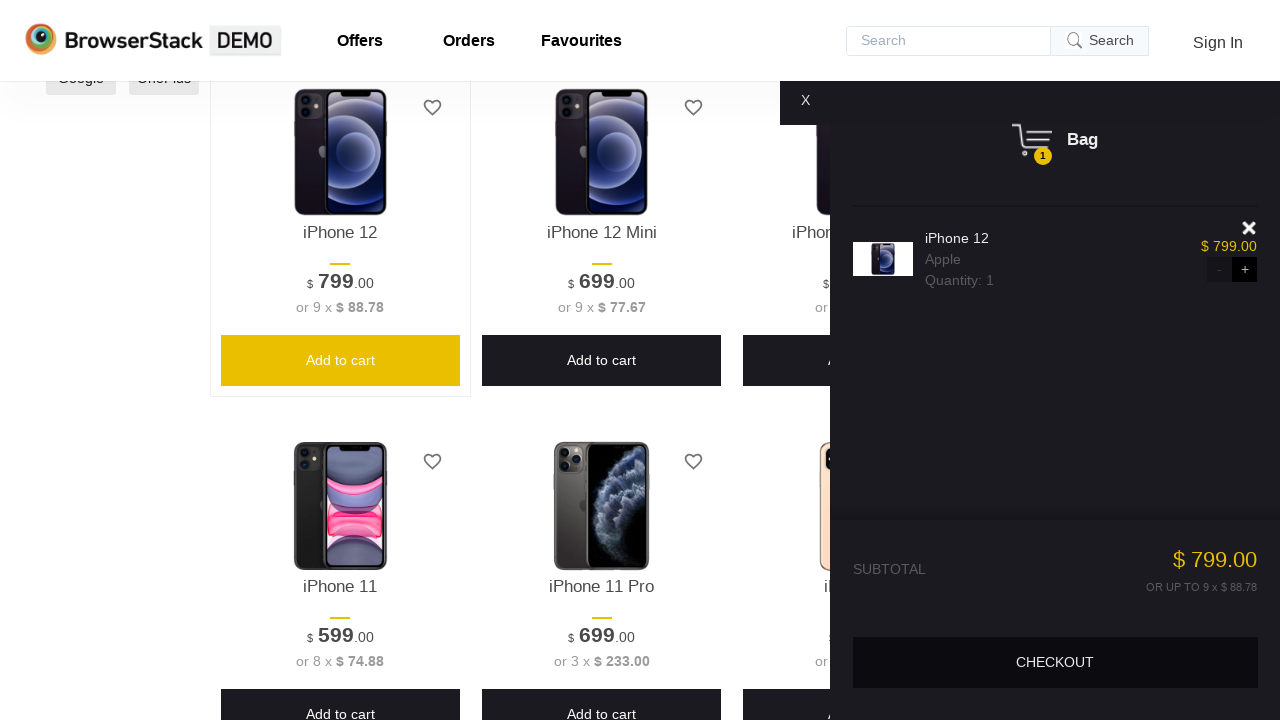

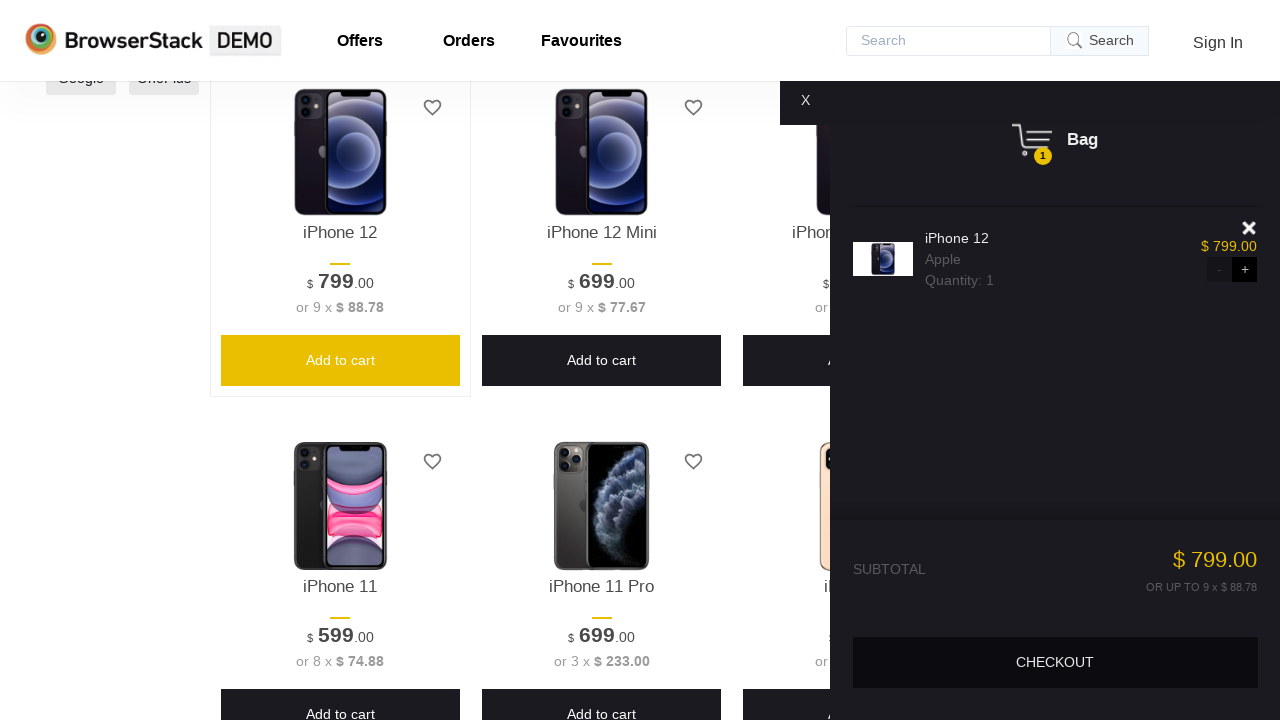